Resizes a box without restrictions by dragging 40 pixels horizontally and 40 pixels vertically, then verifies the size change

Starting URL: https://demoqa.com/resizable

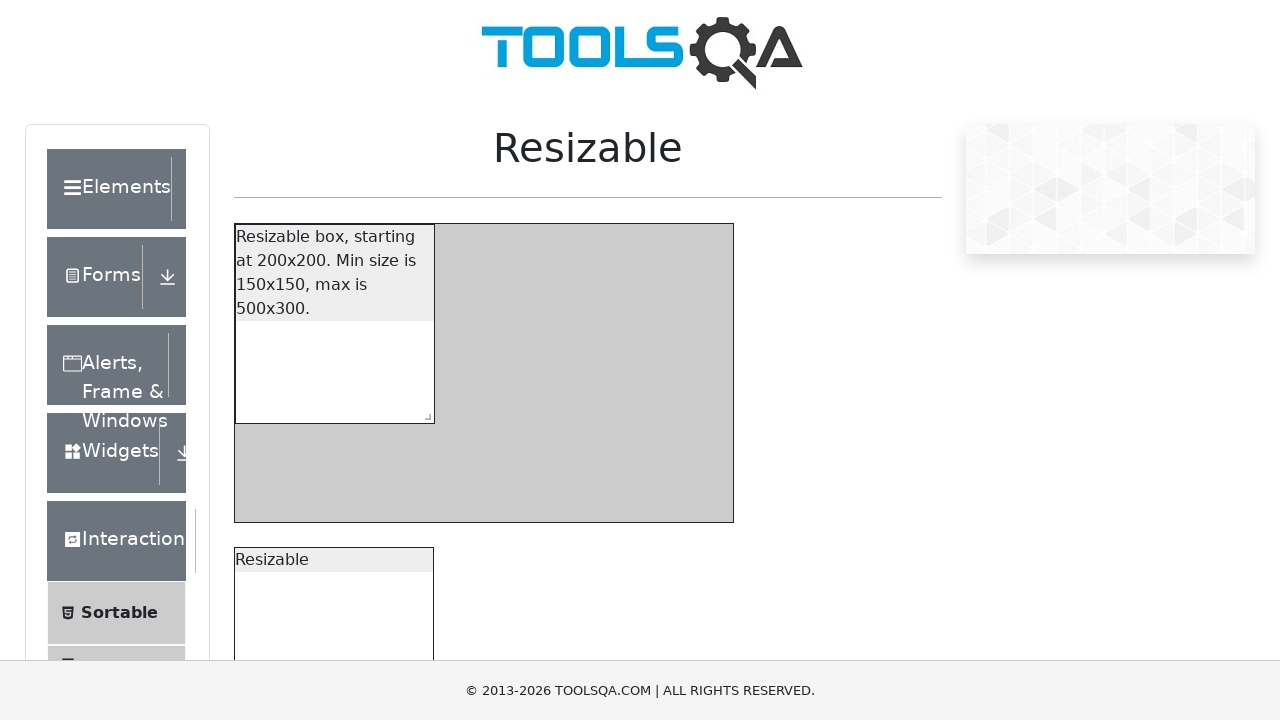

Located the resize handle for the unrestricted resizable box
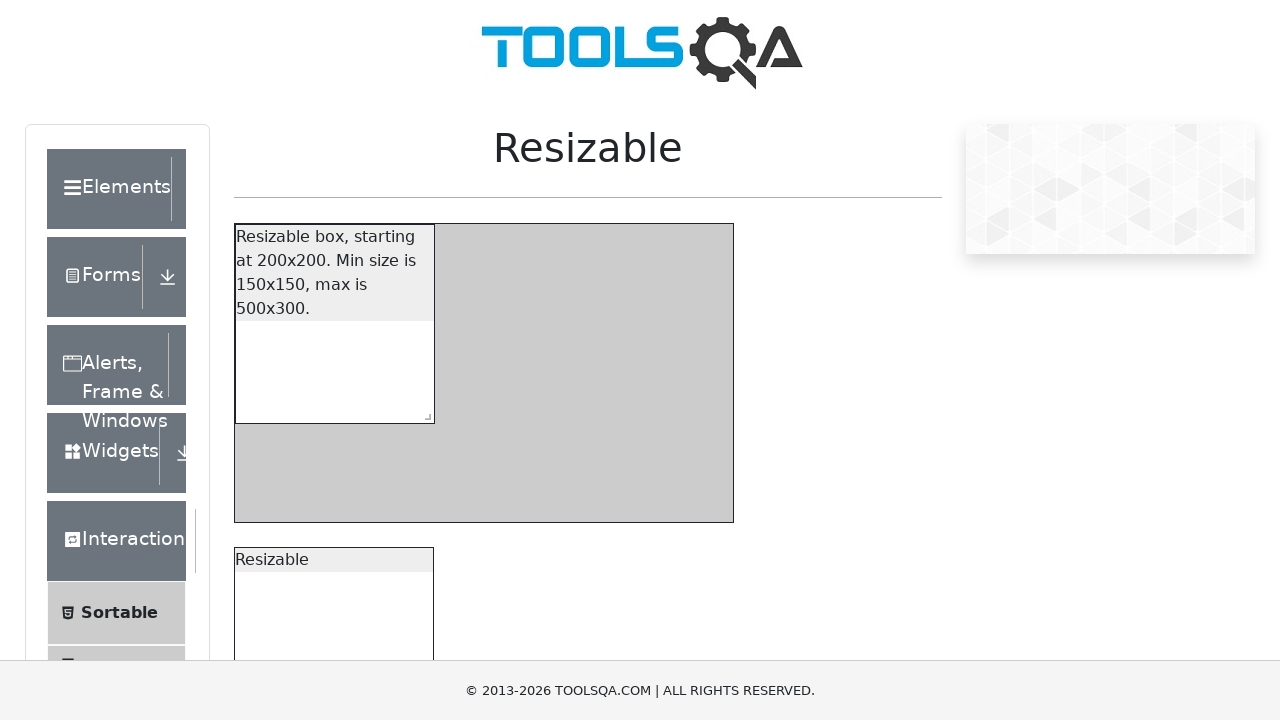

Retrieved bounding box coordinates of the resize handle
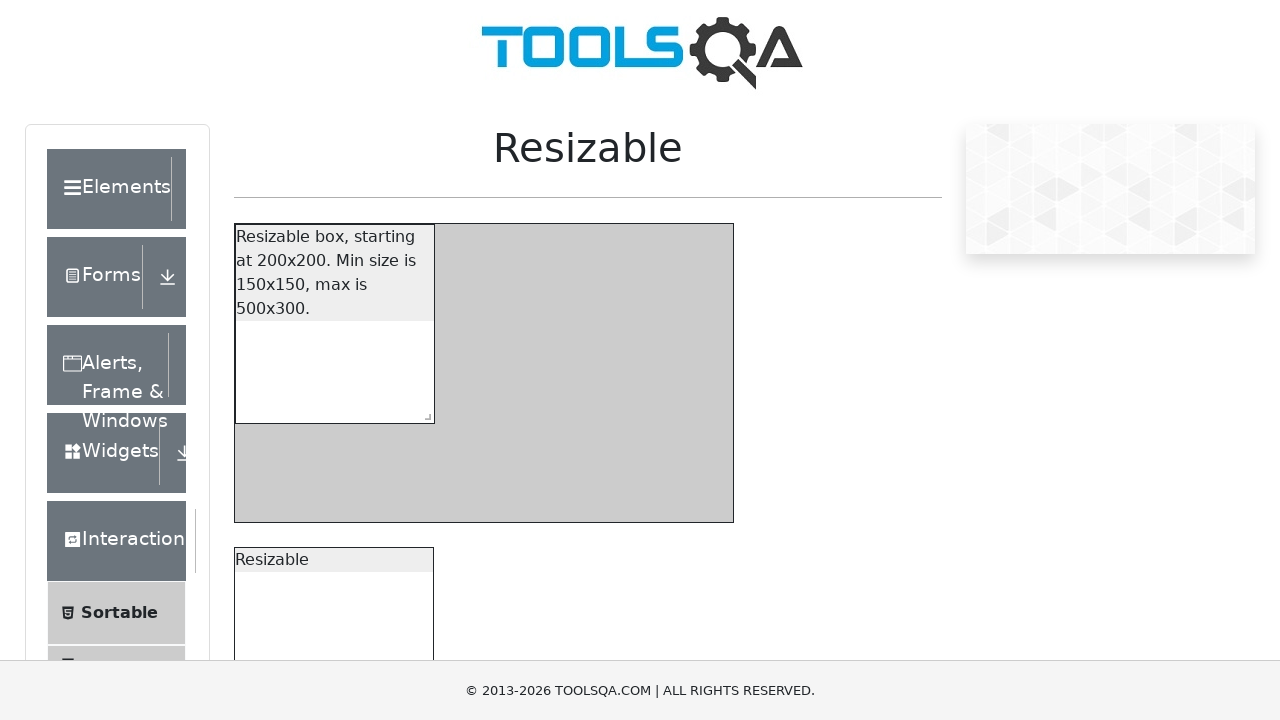

Moved mouse to the center of the resize handle at (423, 736)
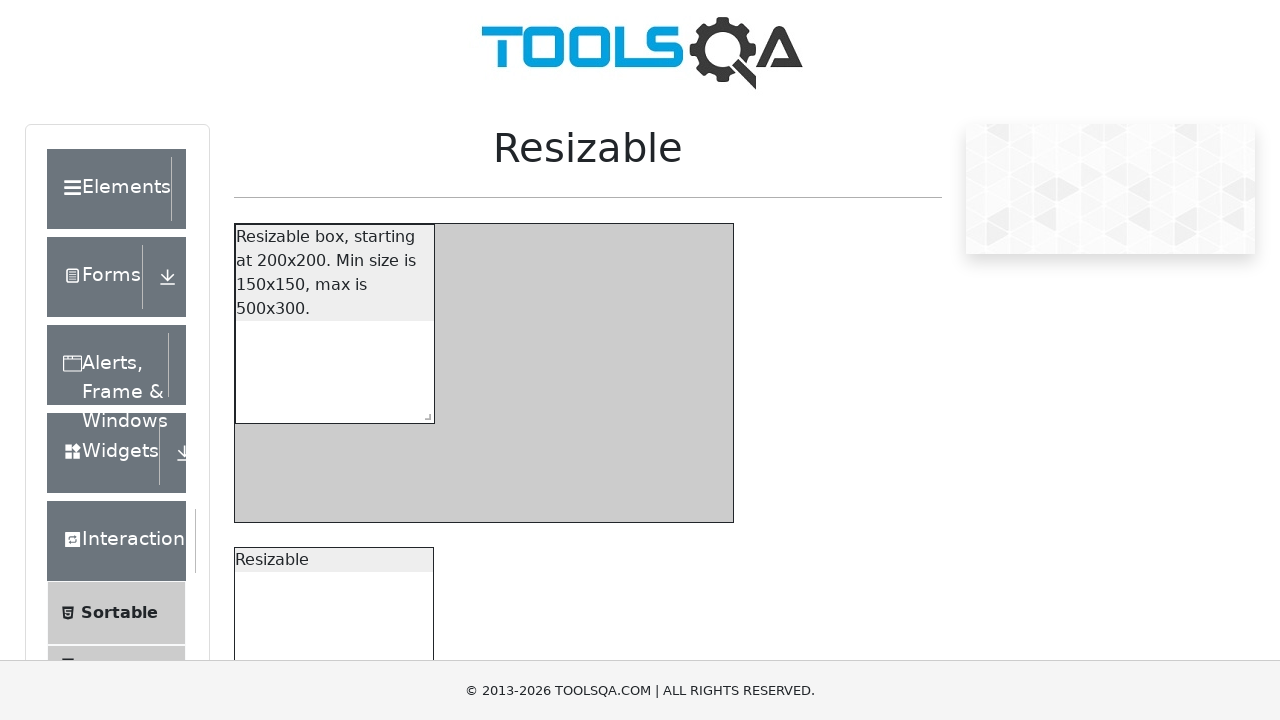

Pressed down the mouse button to start dragging at (423, 736)
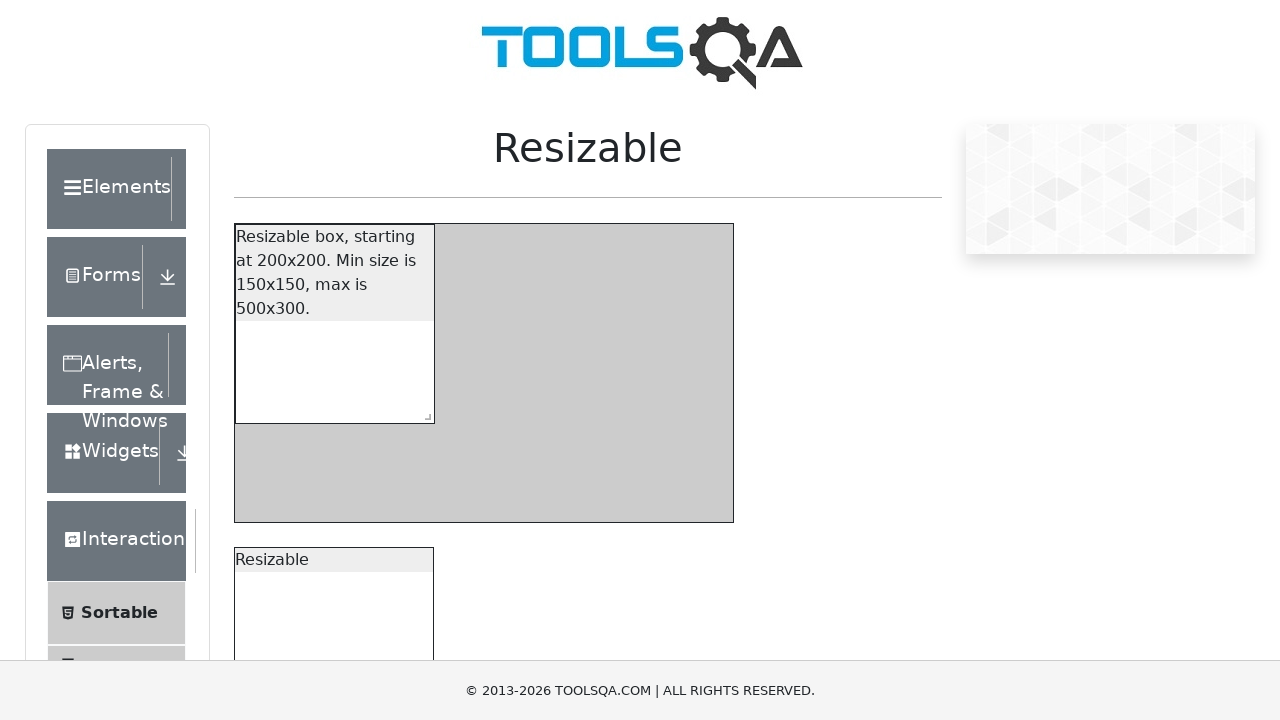

Dragged the resize handle 40 pixels horizontally and 40 pixels vertically at (463, 776)
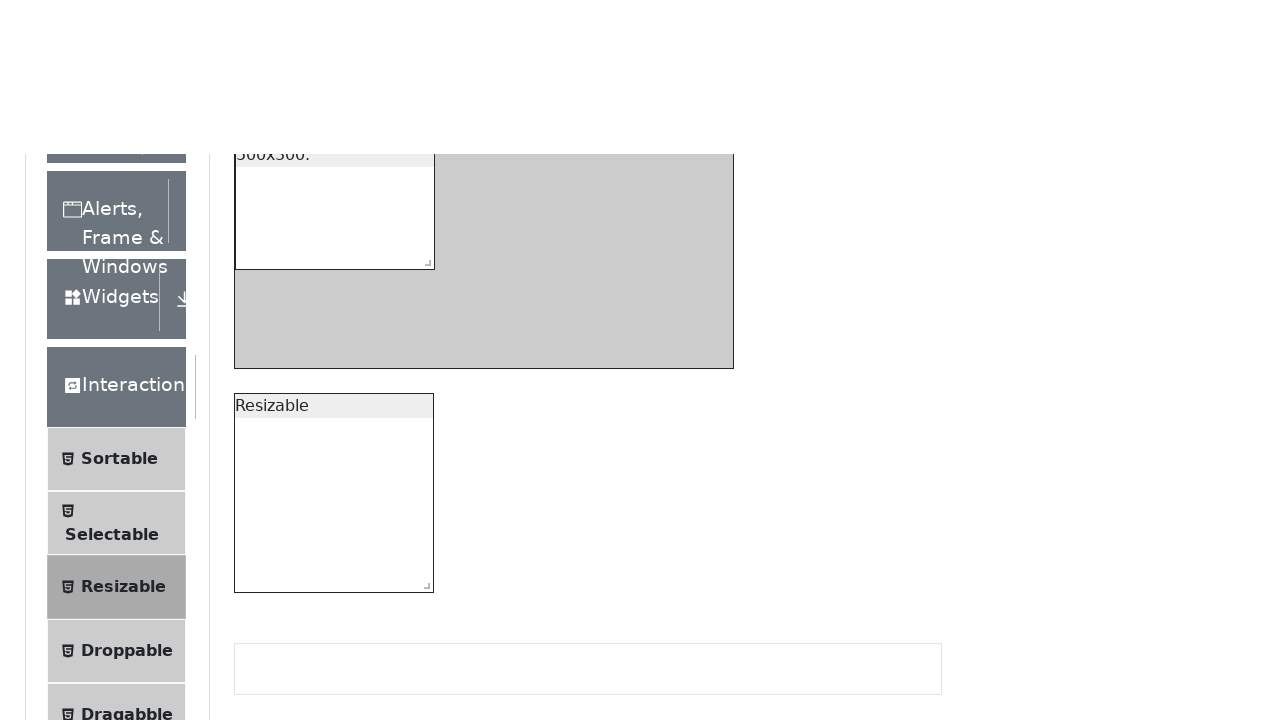

Released the mouse button to complete the resize at (463, 776)
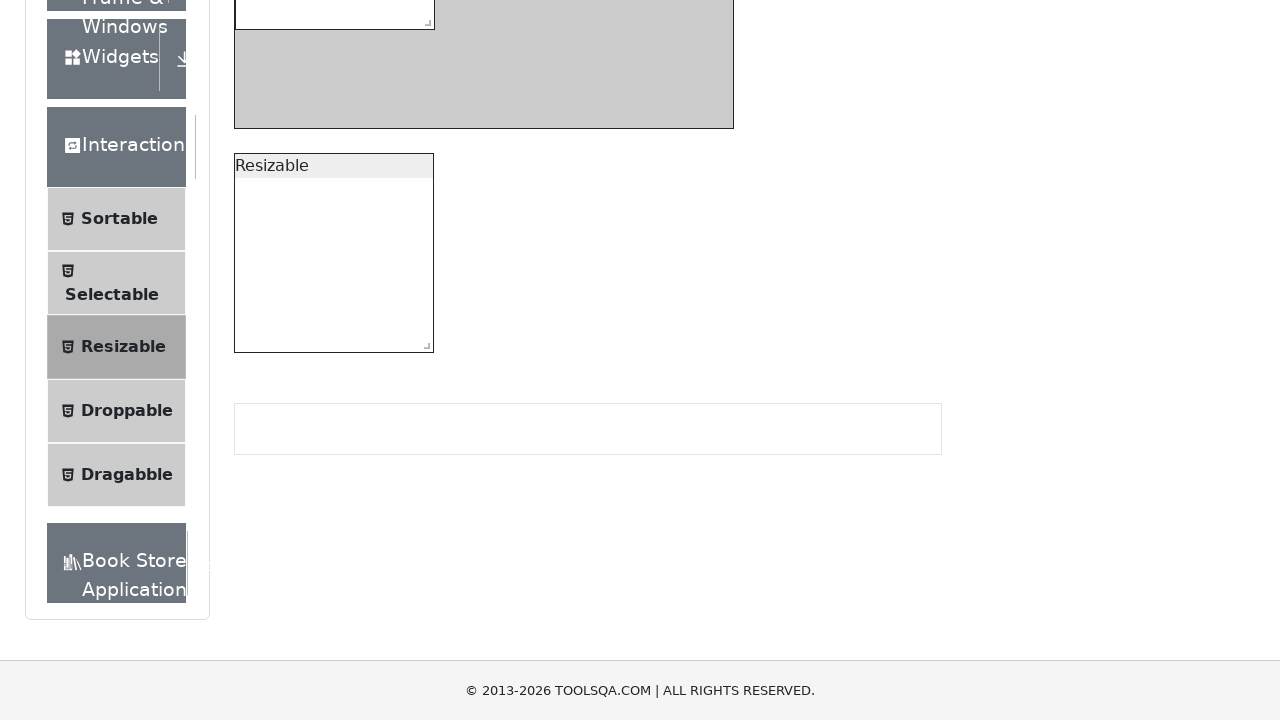

Verified the resizable box is visible after resize operation
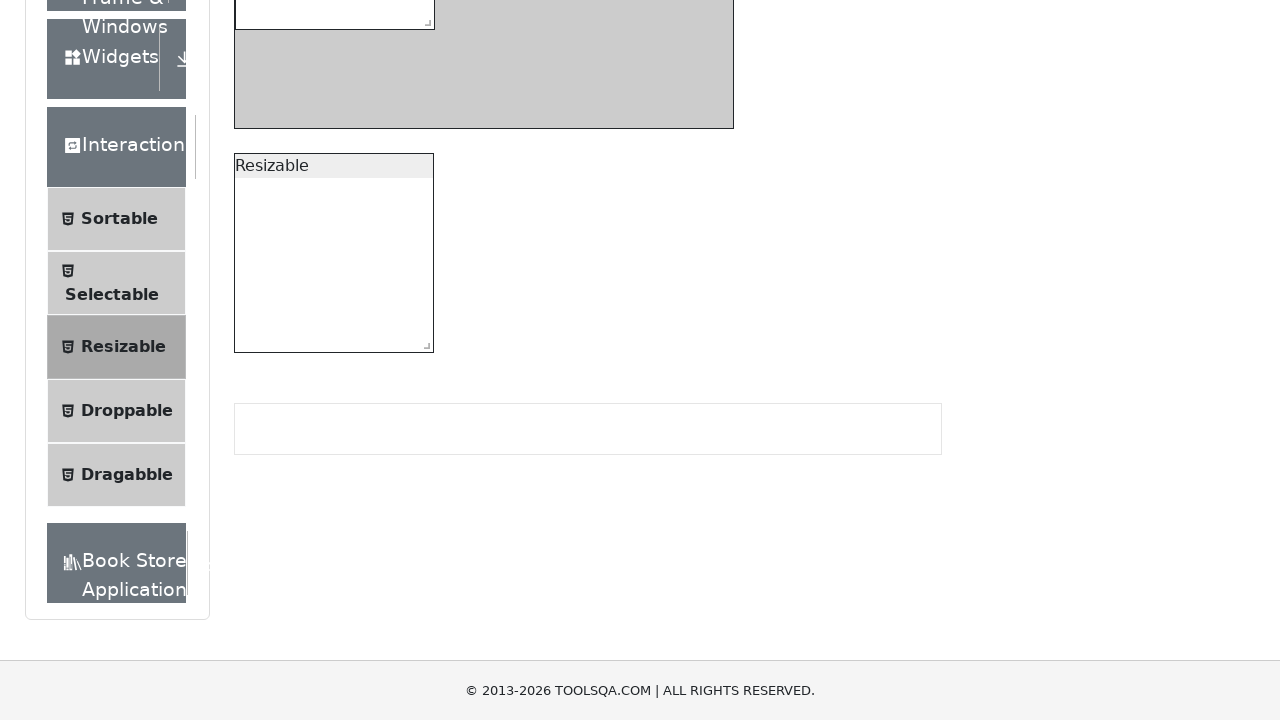

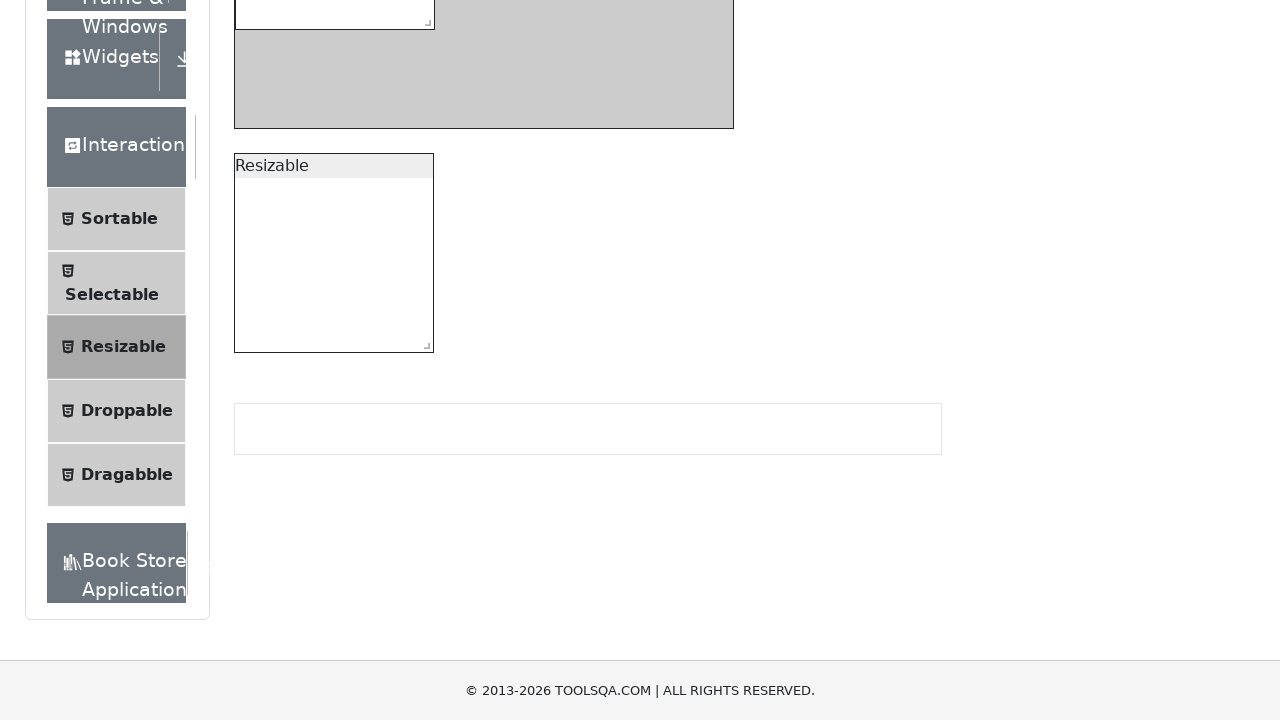